Tests multi-window handling by opening a new window, navigating to a different page, extracting course name text, switching back to the original window, and filling a form field with the extracted text.

Starting URL: https://rahulshettyacademy.com/angularpractice/

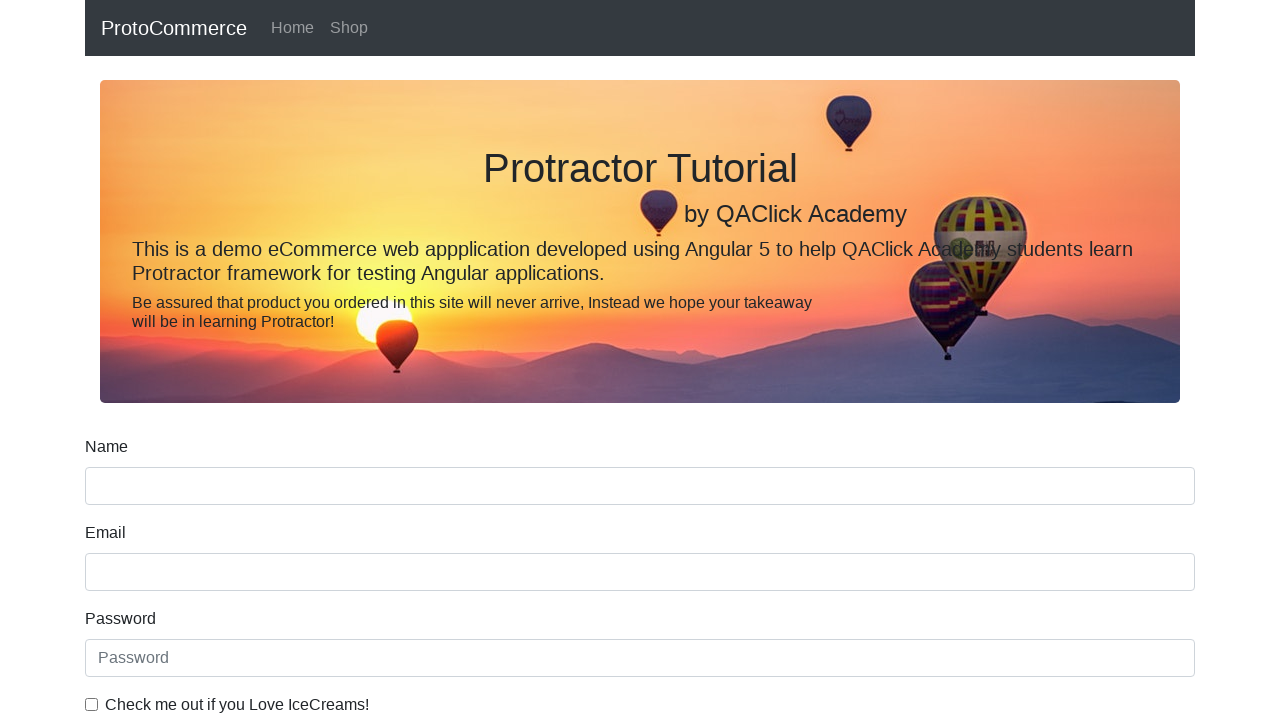

Opened a new browser window/tab
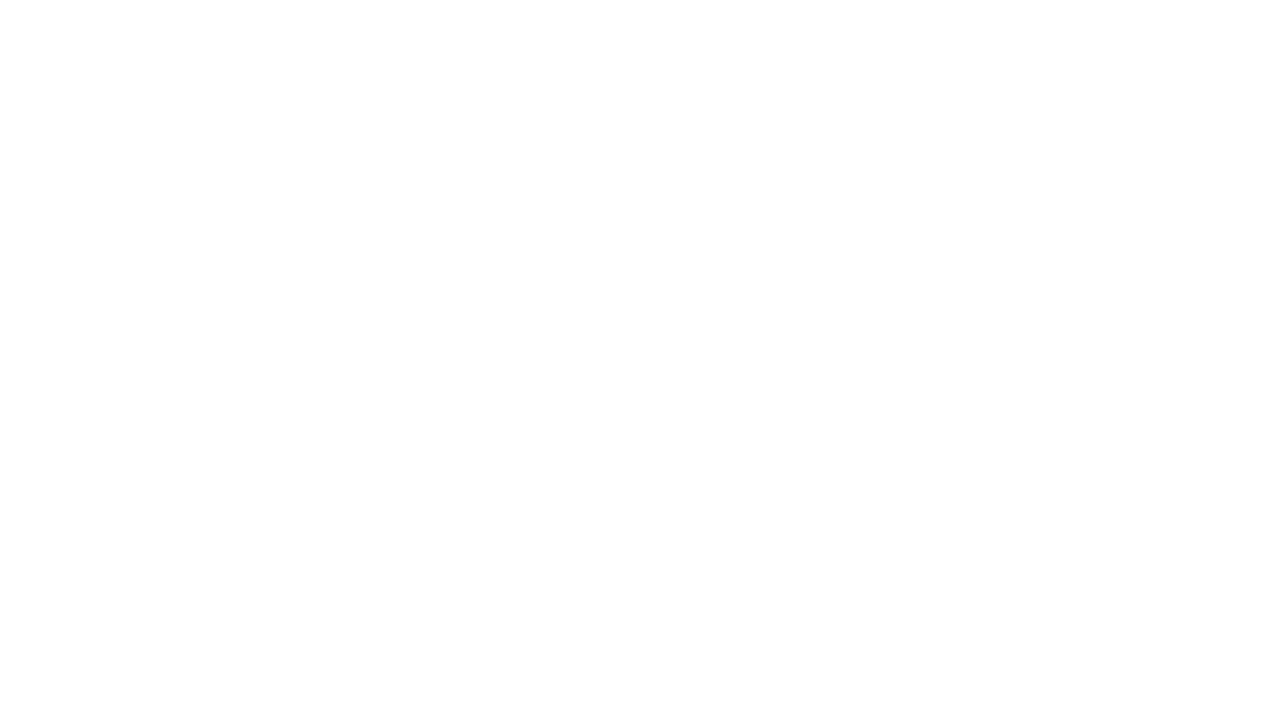

Navigated to https://rahulshettyacademy.com/ in new window
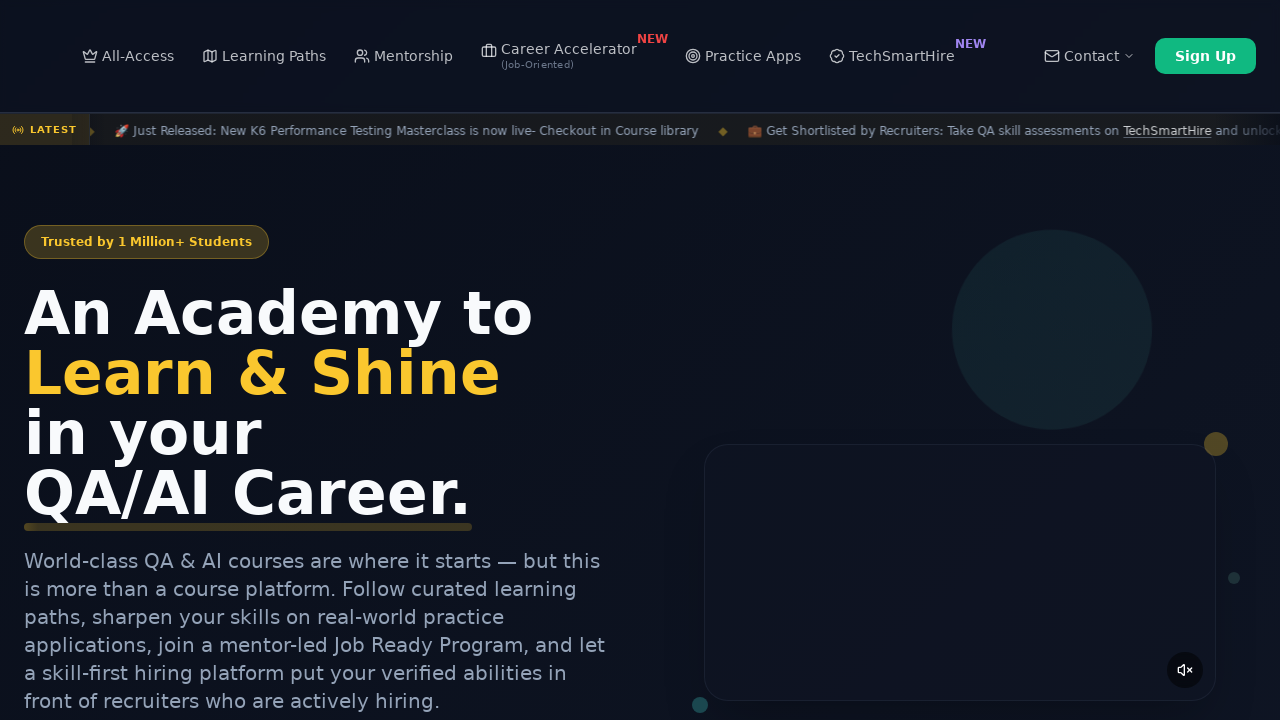

Course links loaded on new window page
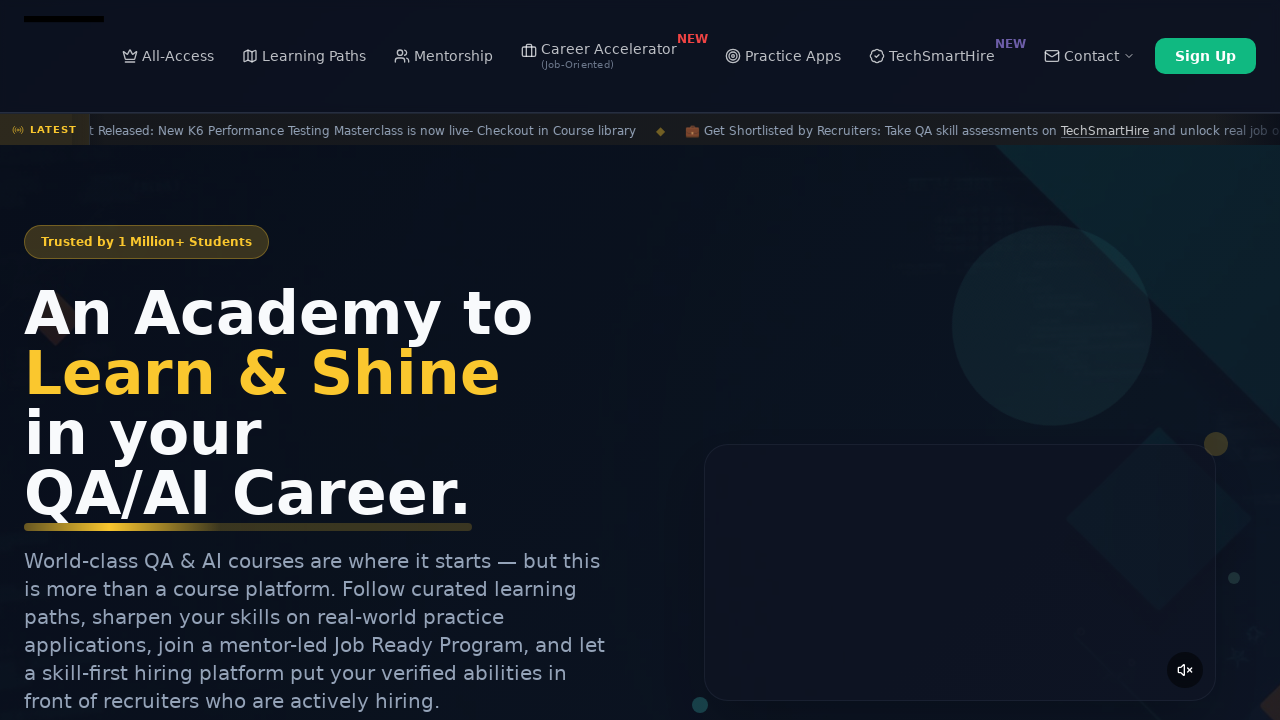

Located course links on new window page
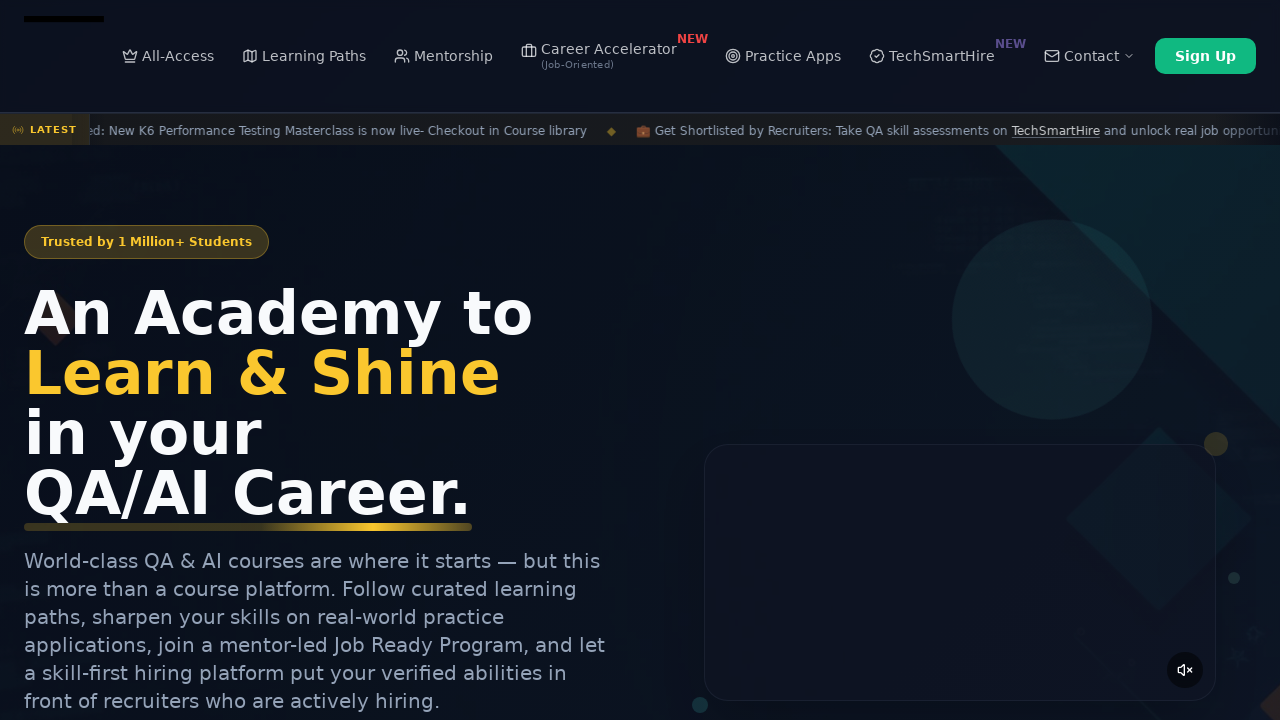

Extracted course name from second link: Playwright Testing
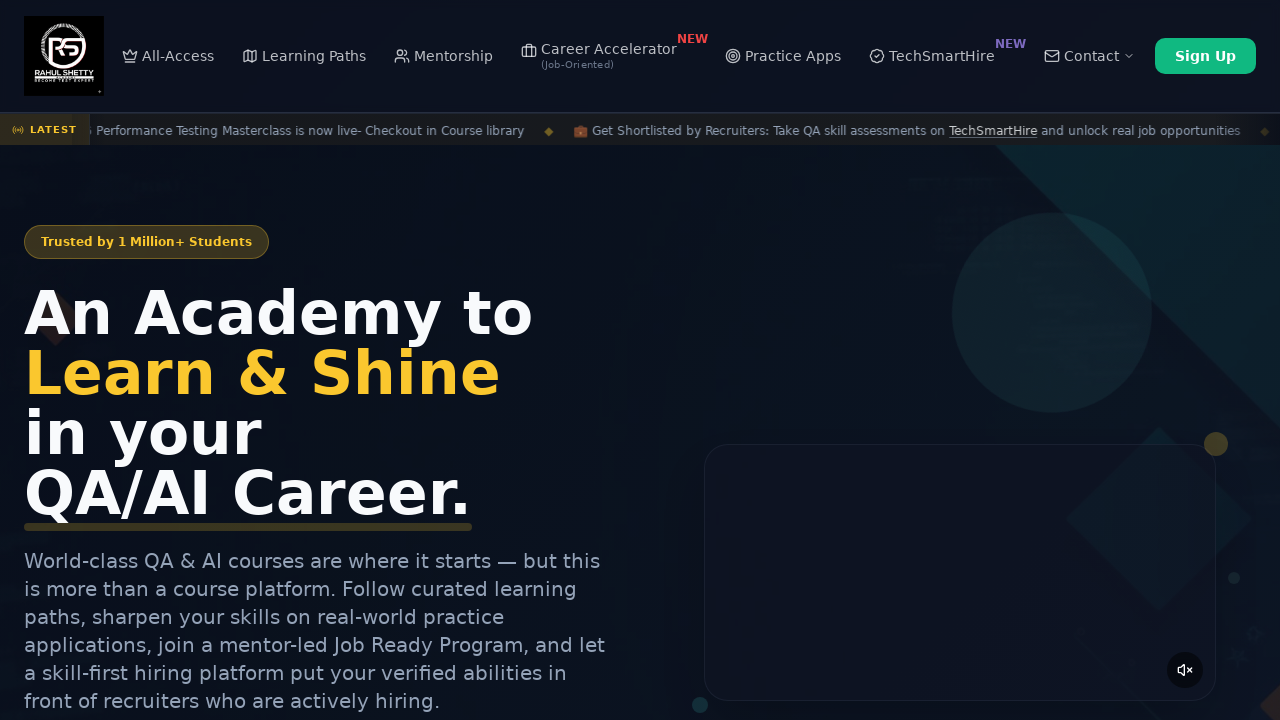

Switched back to original window
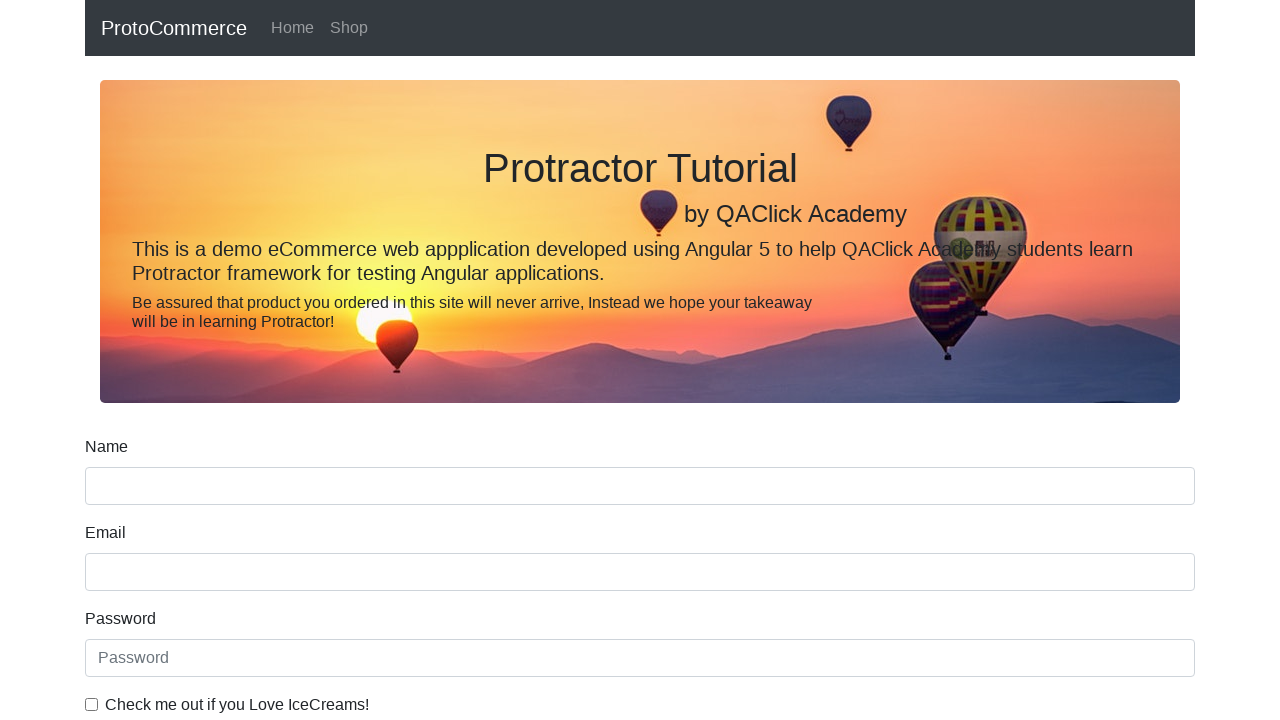

Filled name field with extracted course name: Playwright Testing on [name='name']
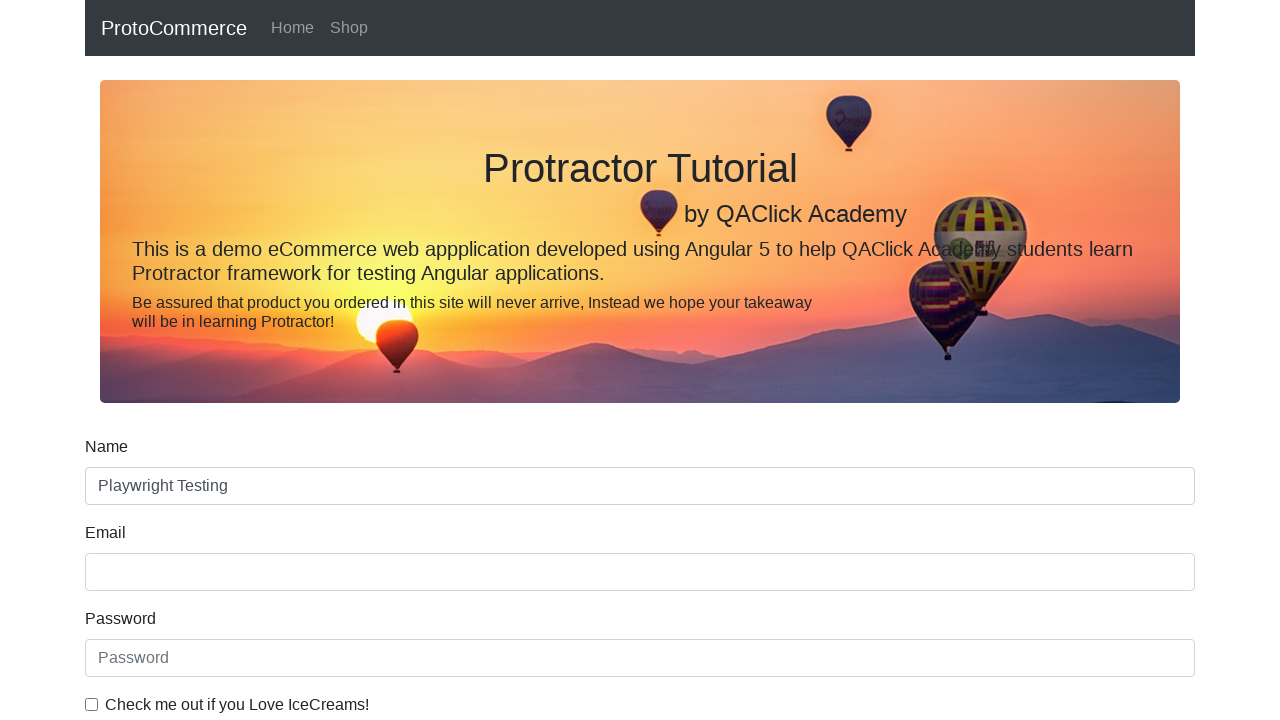

Closed the new browser window/tab
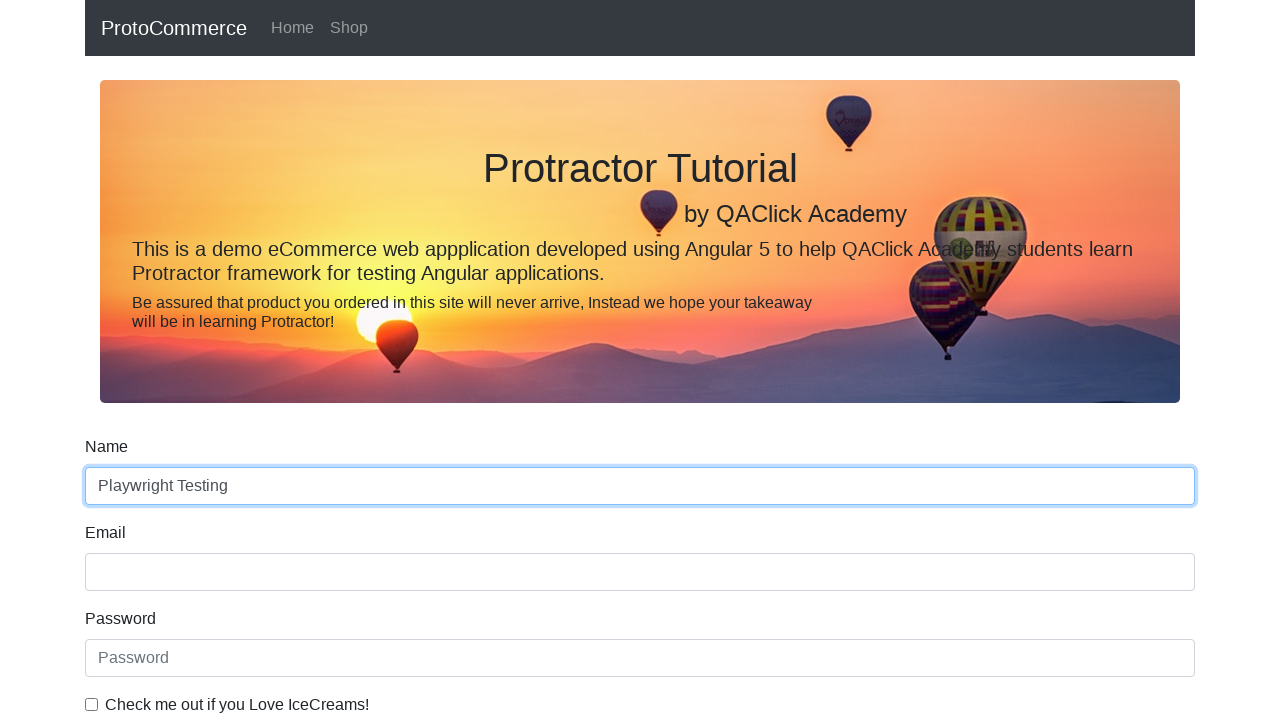

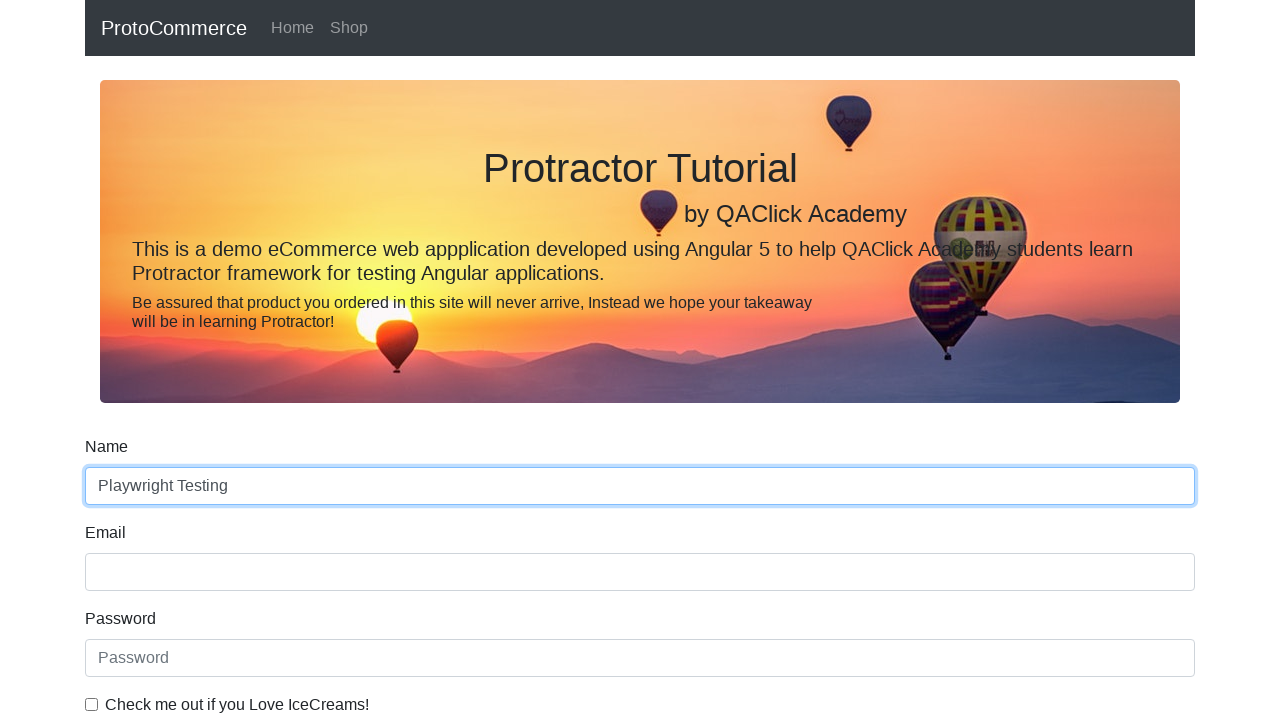